Fills the search input on the National Bureau of Statistics website (search button click not implemented in original)

Starting URL: http://www.stats.gov.cn/

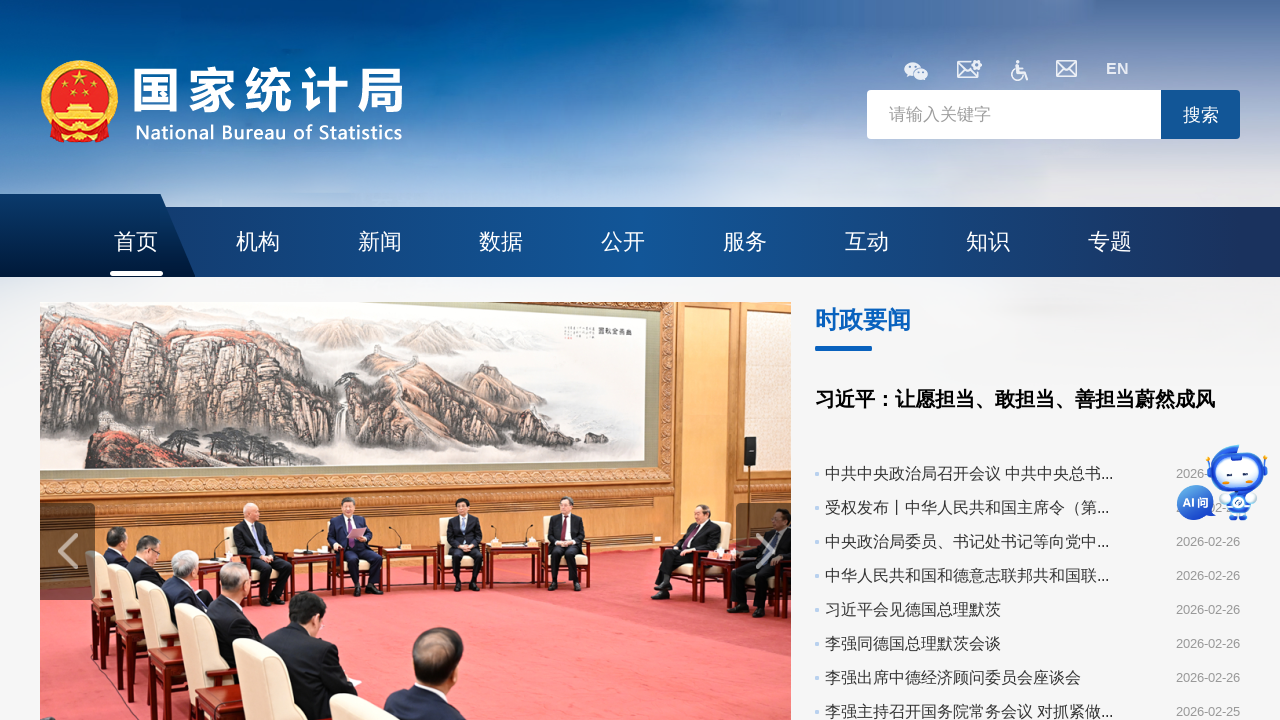

Filled search input with '国家统计局数据中心' on National Bureau of Statistics website on #search
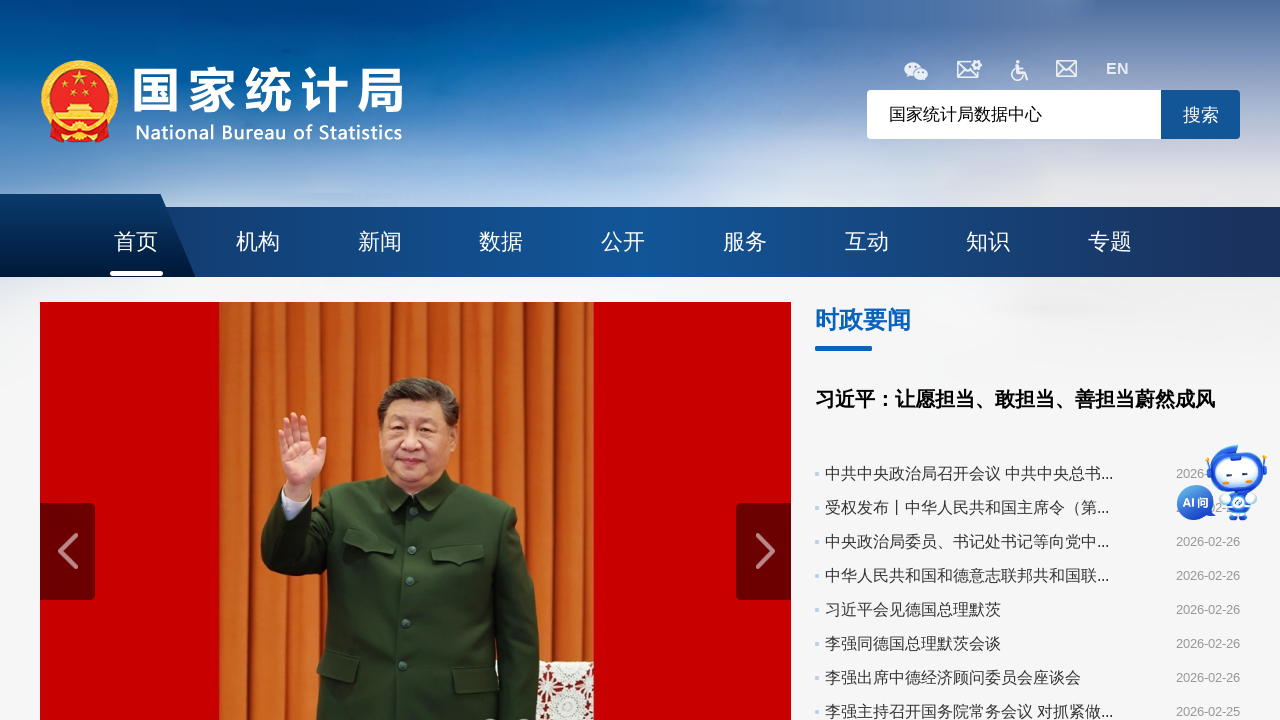

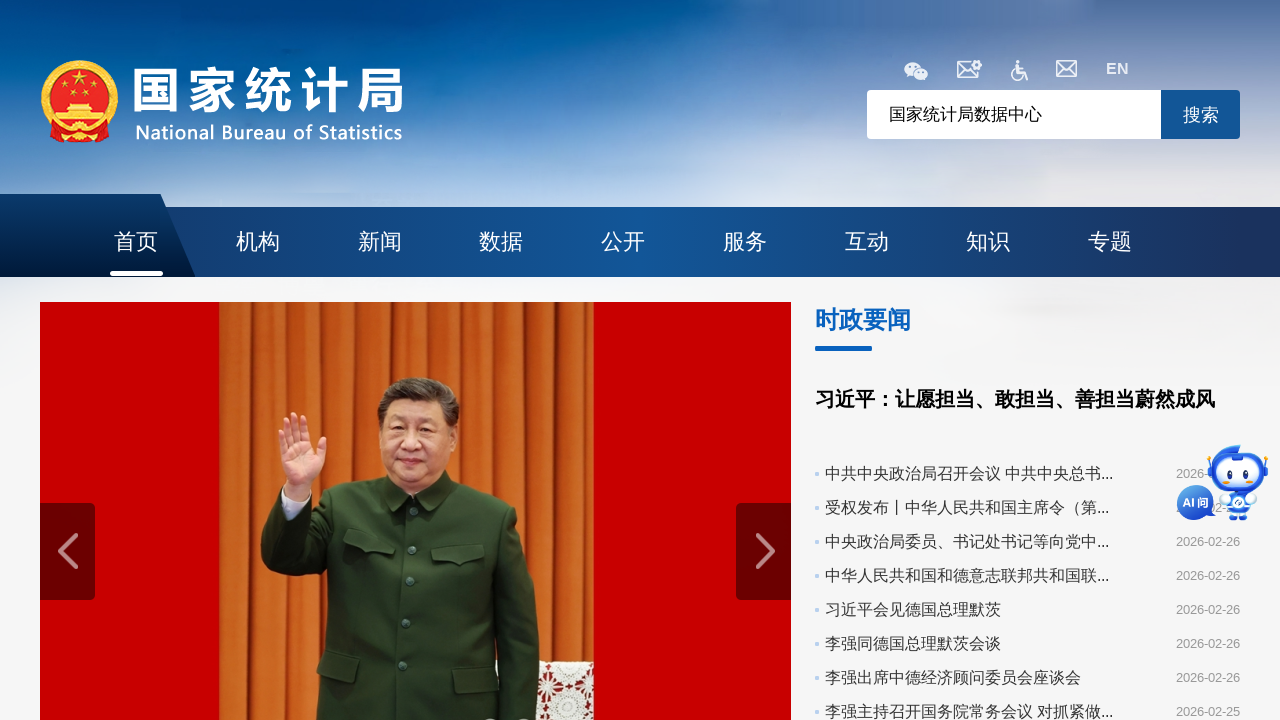